Tests clearing the complete state of all items by unchecking the toggle all checkbox

Starting URL: https://demo.playwright.dev/todomvc

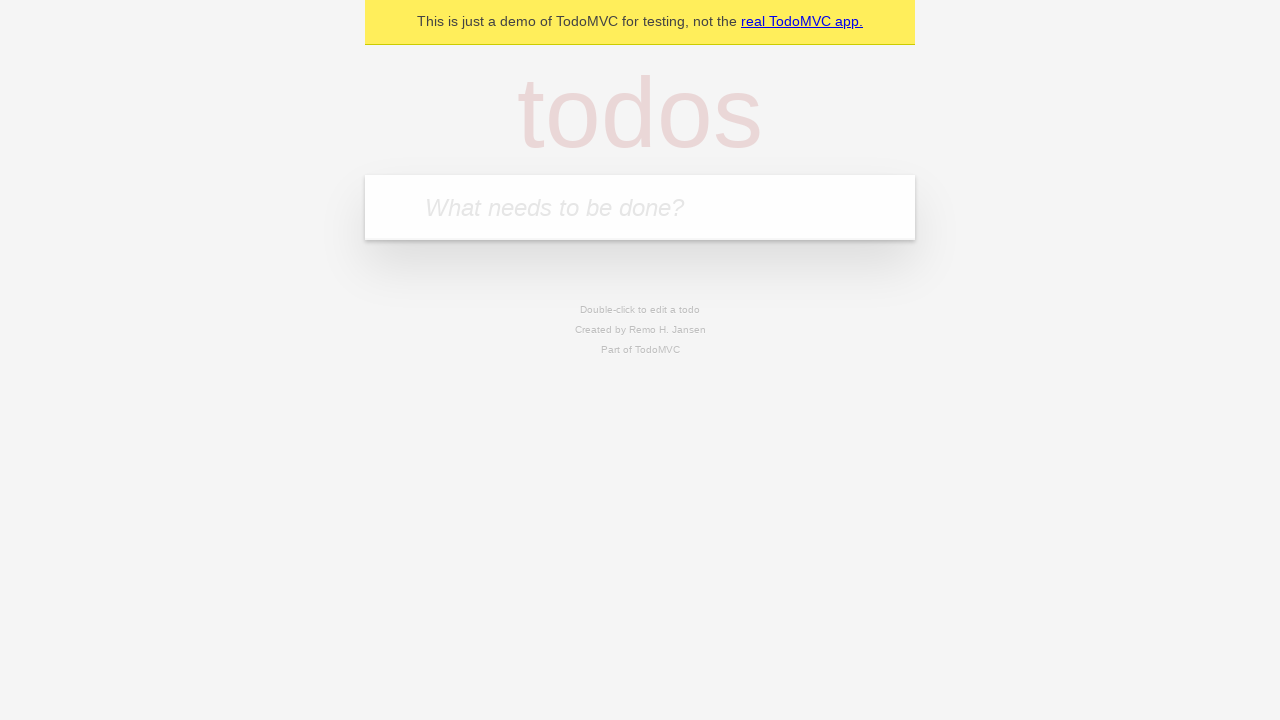

Filled todo input with 'buy some cheese' on internal:attr=[placeholder="What needs to be done?"i]
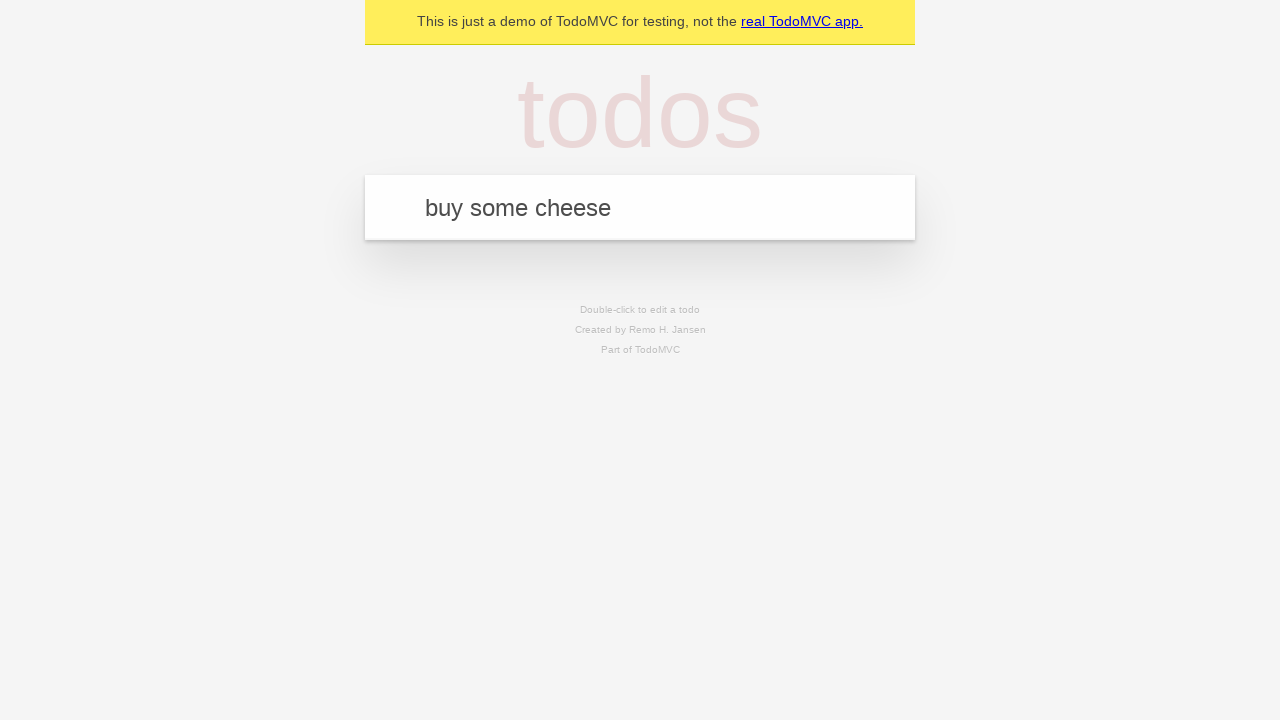

Pressed Enter to create todo 'buy some cheese' on internal:attr=[placeholder="What needs to be done?"i]
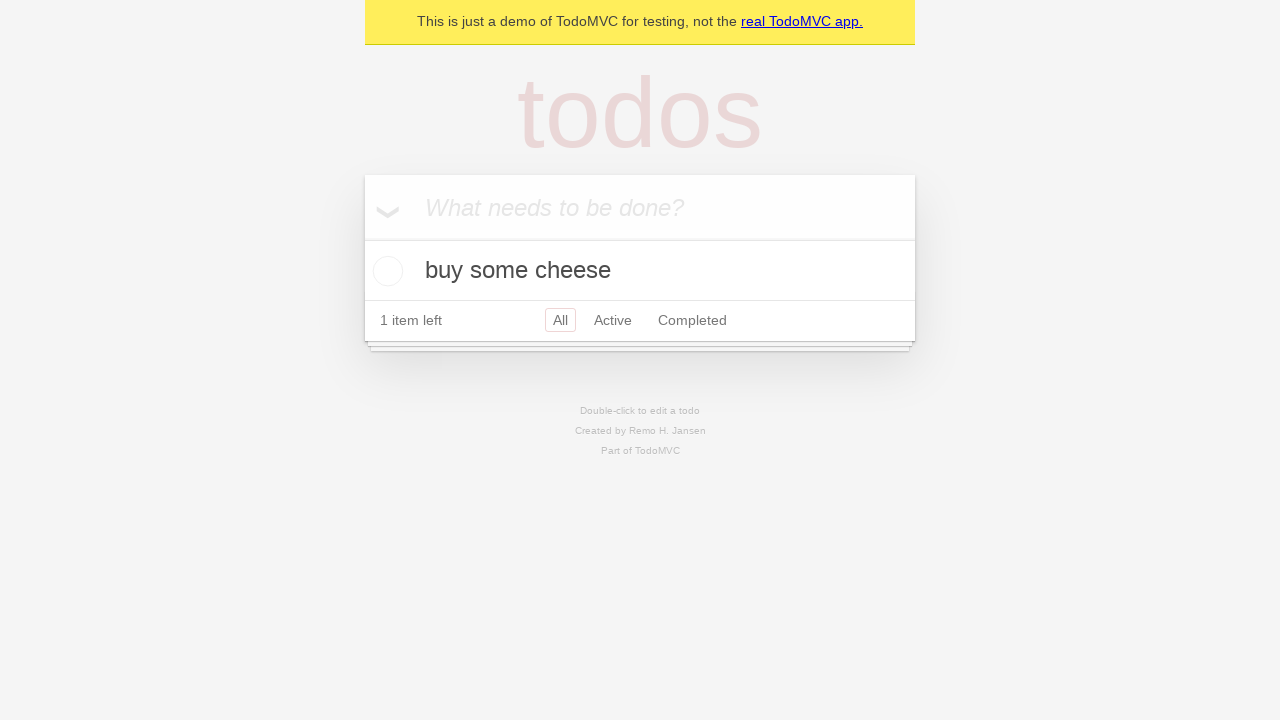

Filled todo input with 'feed the cat' on internal:attr=[placeholder="What needs to be done?"i]
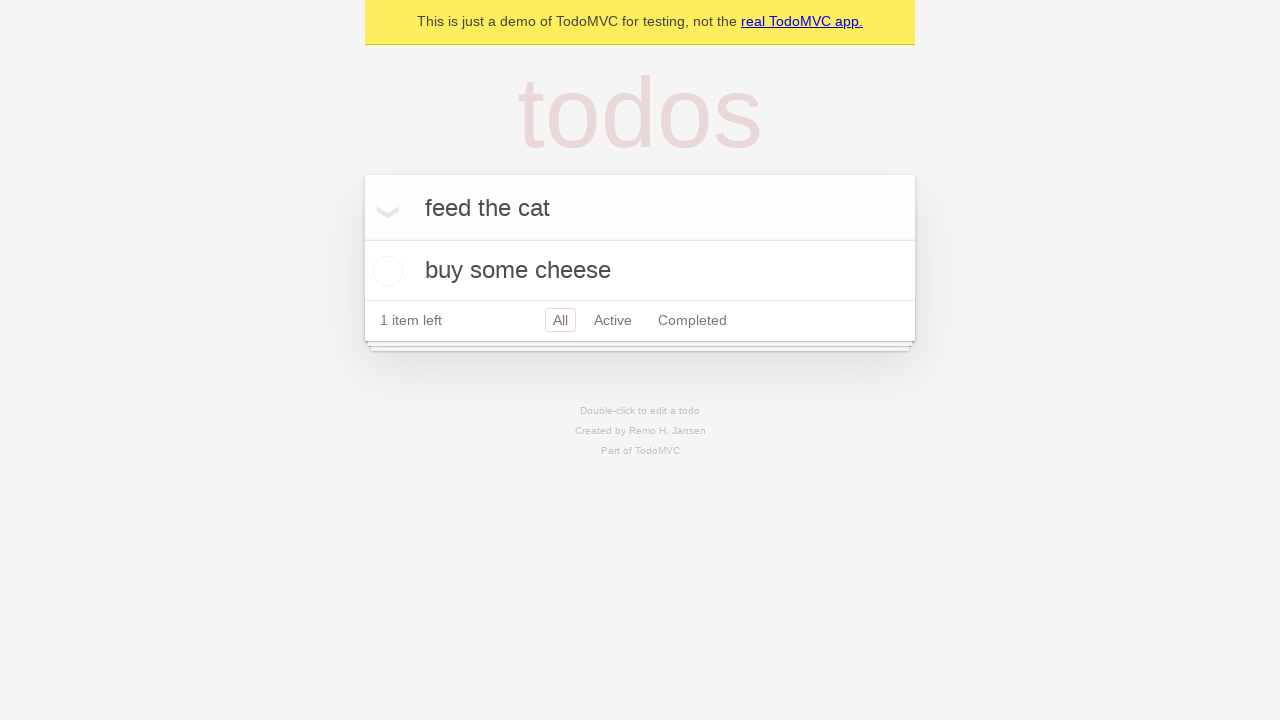

Pressed Enter to create todo 'feed the cat' on internal:attr=[placeholder="What needs to be done?"i]
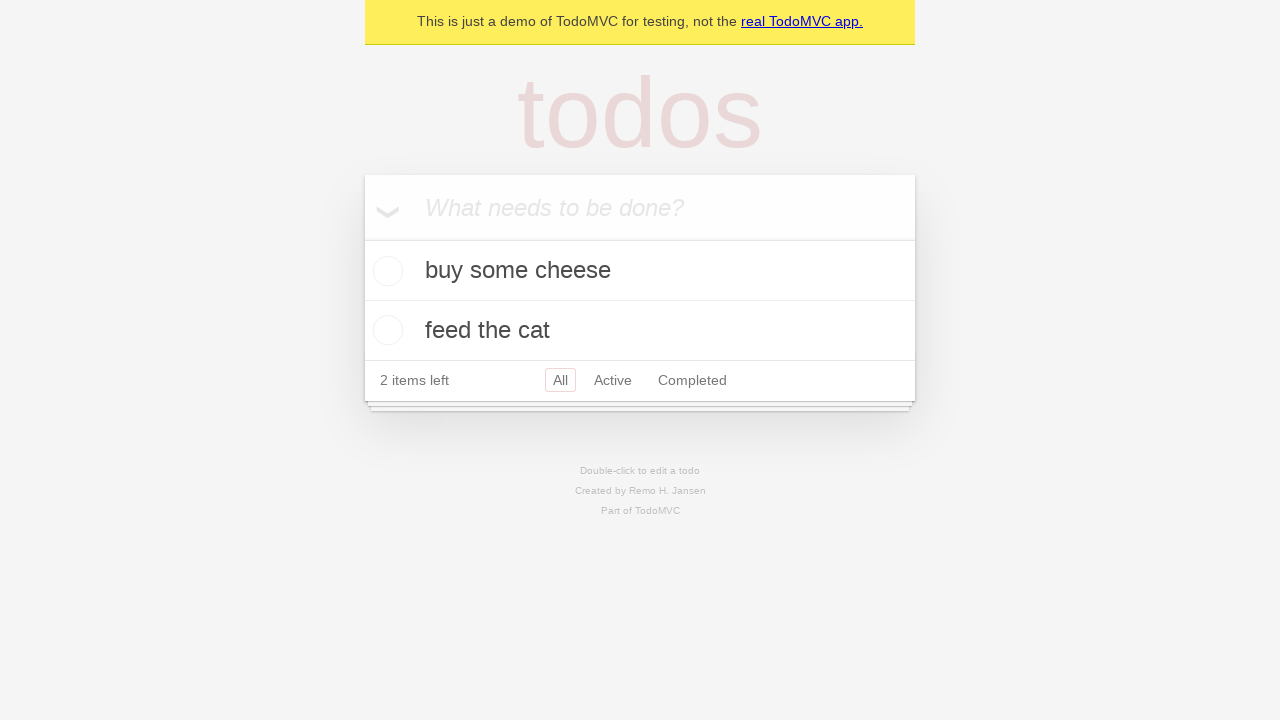

Filled todo input with 'book a doctors appointment' on internal:attr=[placeholder="What needs to be done?"i]
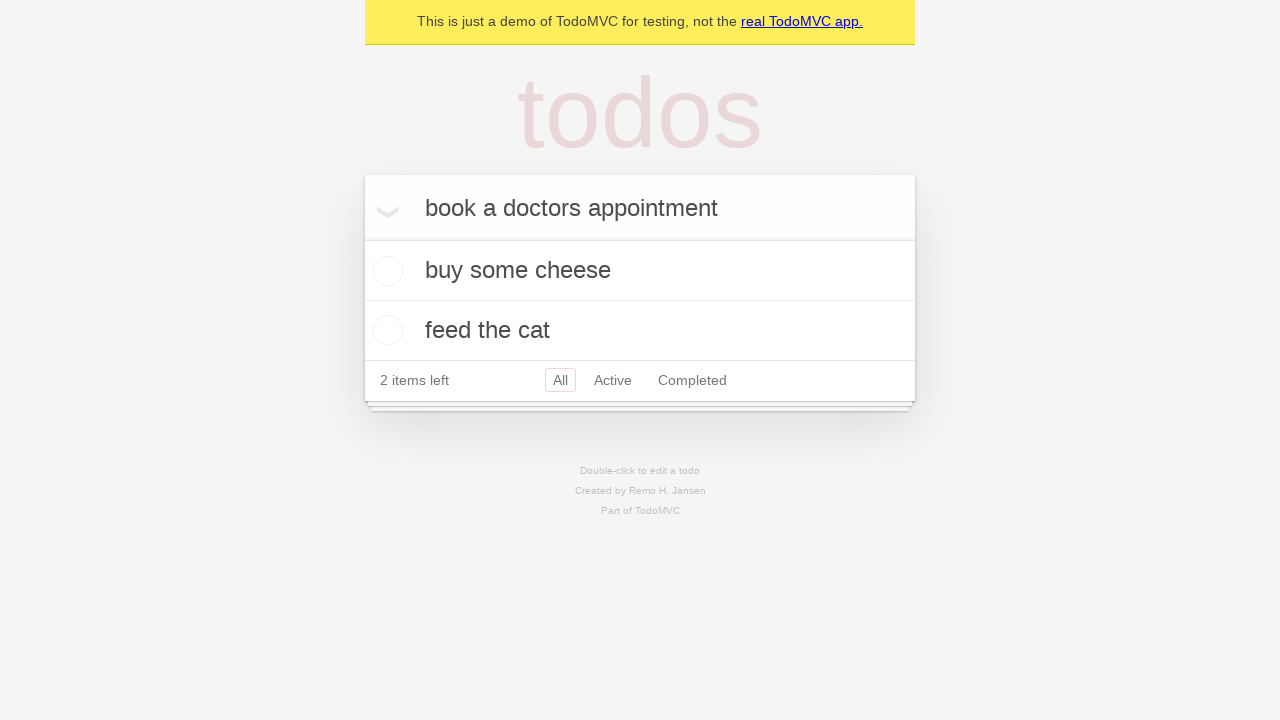

Pressed Enter to create todo 'book a doctors appointment' on internal:attr=[placeholder="What needs to be done?"i]
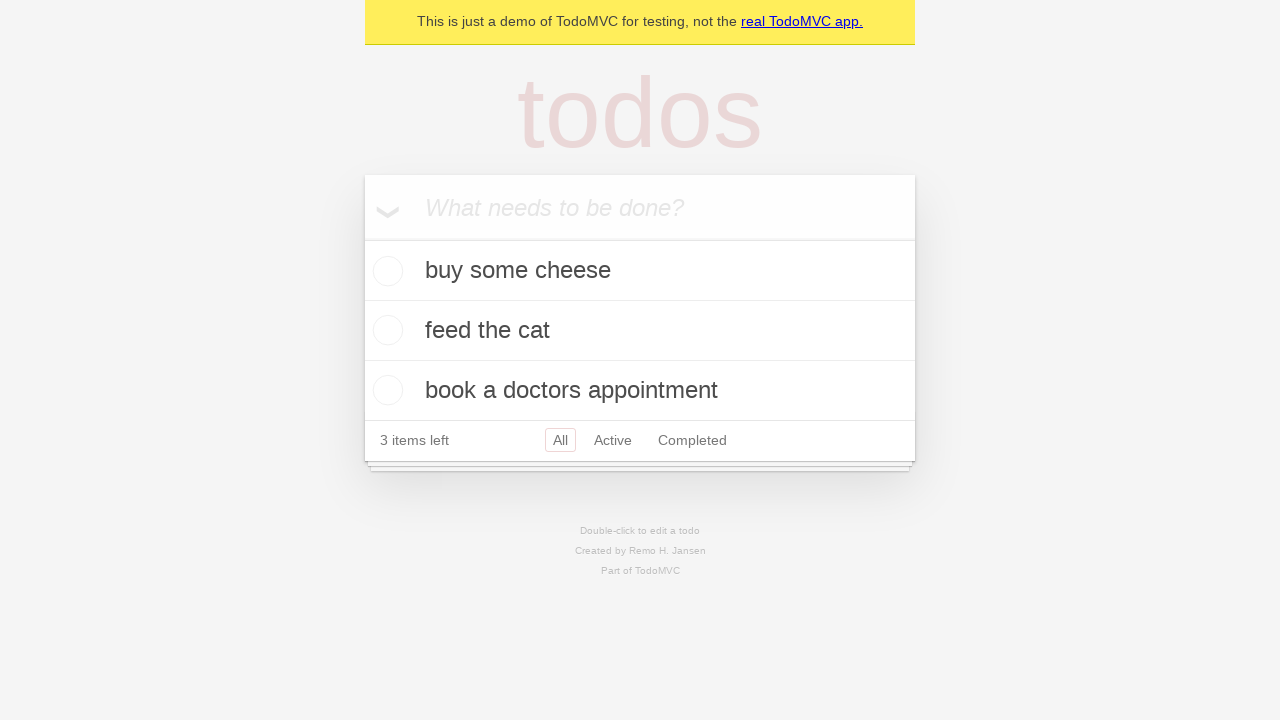

Checked toggle all checkbox to mark all items as complete at (362, 238) on internal:label="Mark all as complete"i
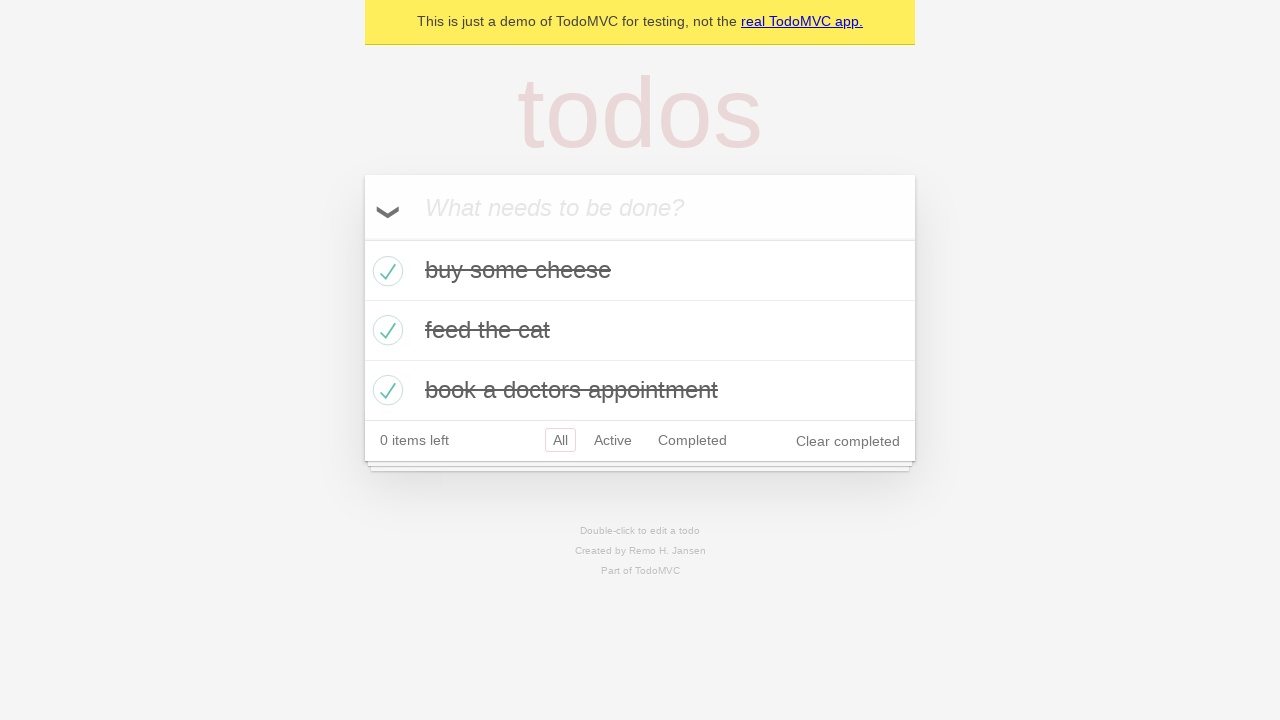

Unchecked toggle all checkbox to clear complete state of all items at (362, 238) on internal:label="Mark all as complete"i
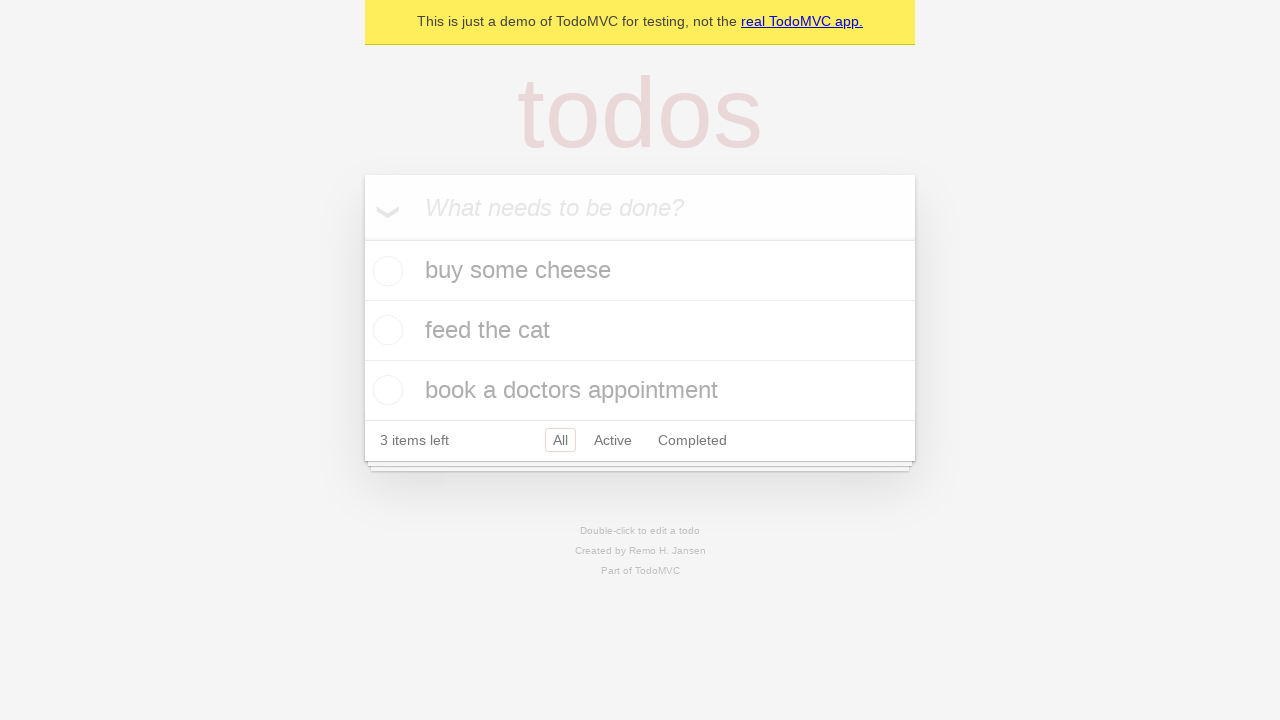

Verified todo items are visible on the page
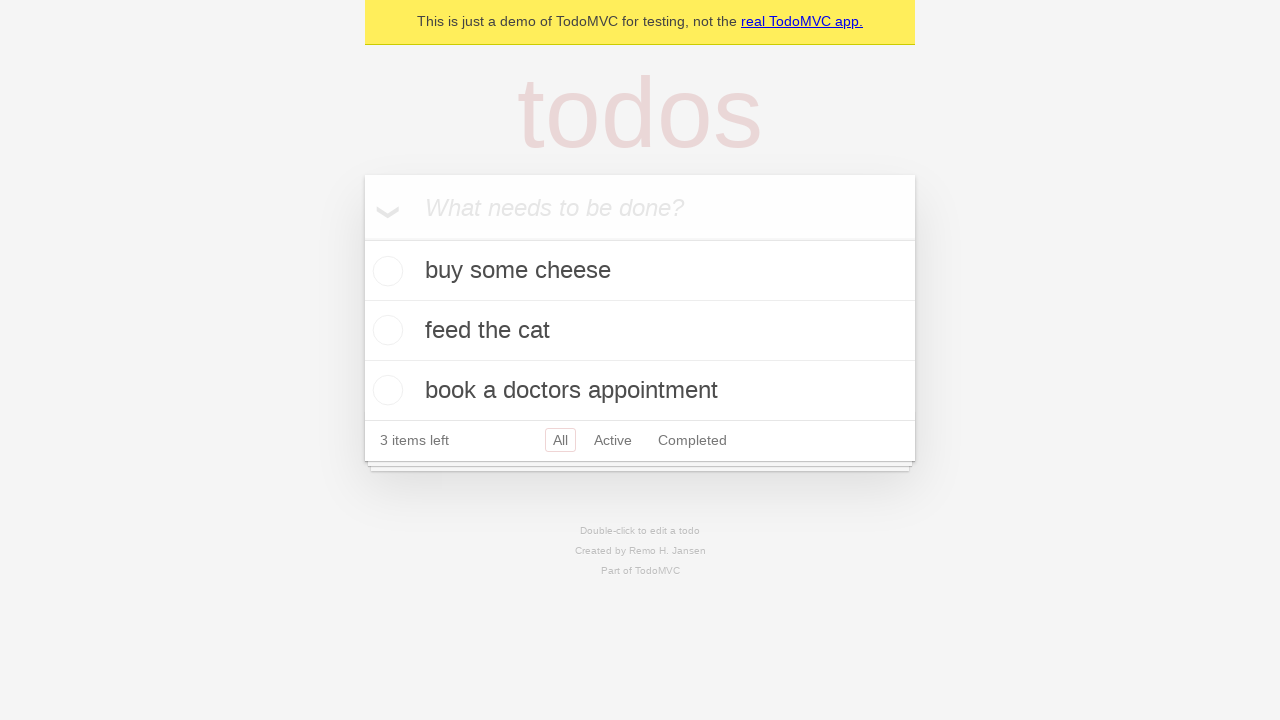

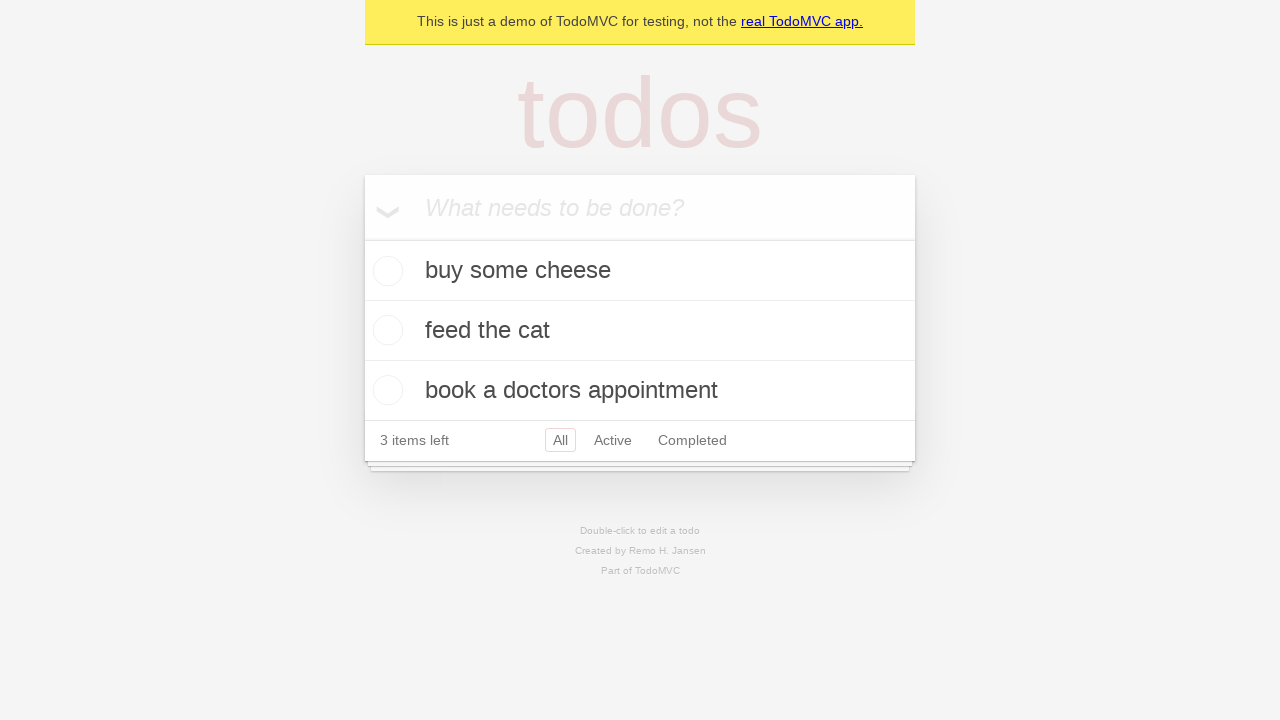